Tests slider functionality by clicking and dragging the range input slider left and right to change its value.

Starting URL: https://demoqa.com/slider

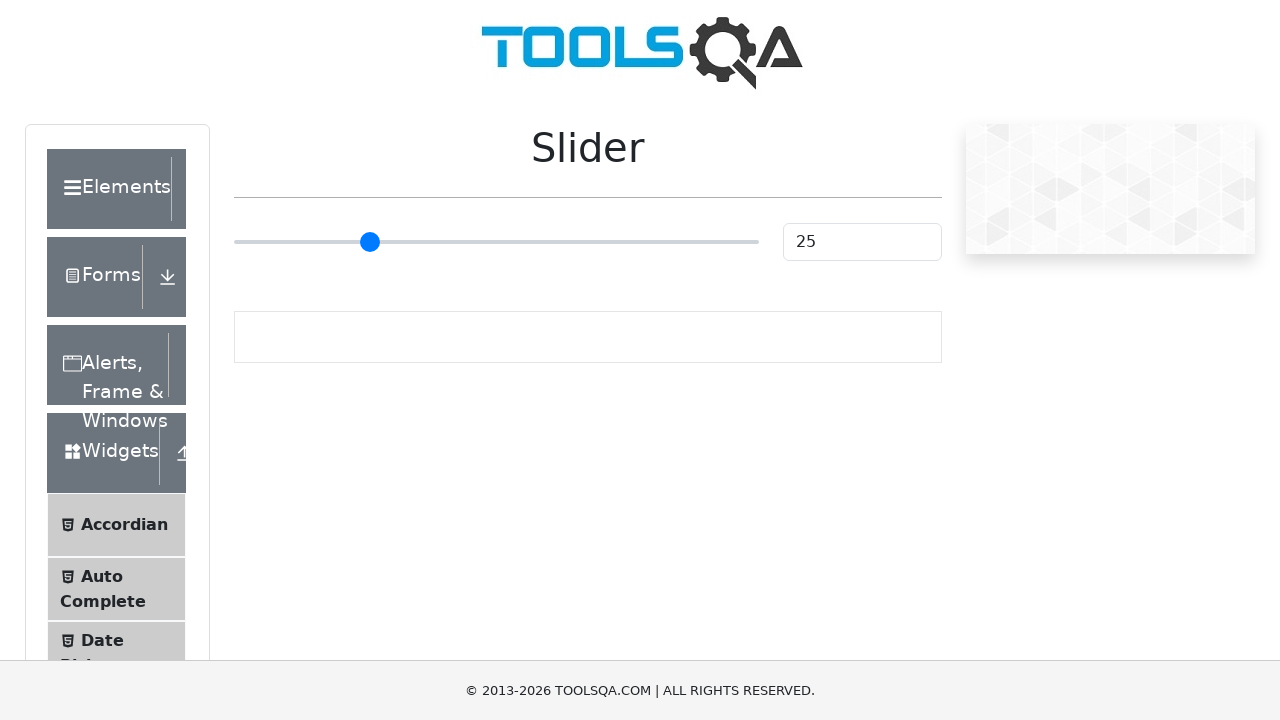

Waited 5 seconds for page to load and ads to appear
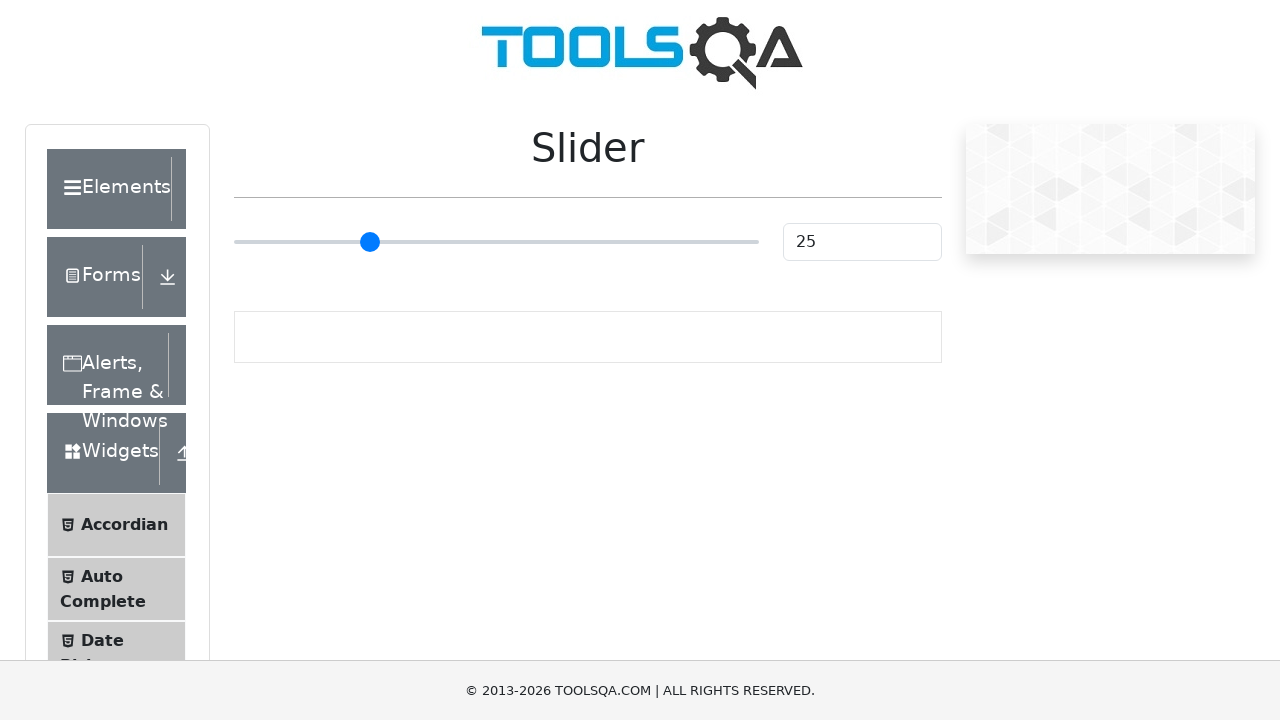

Located the range slider element
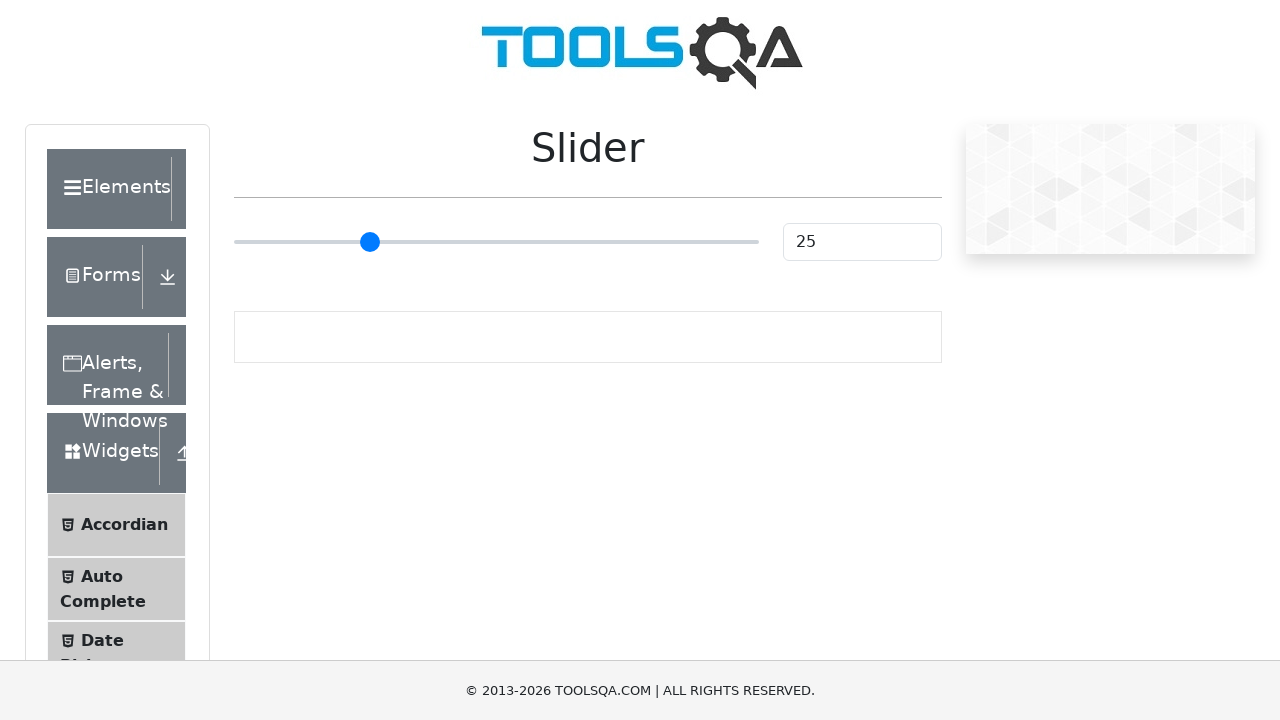

Retrieved slider bounding box for drag operations
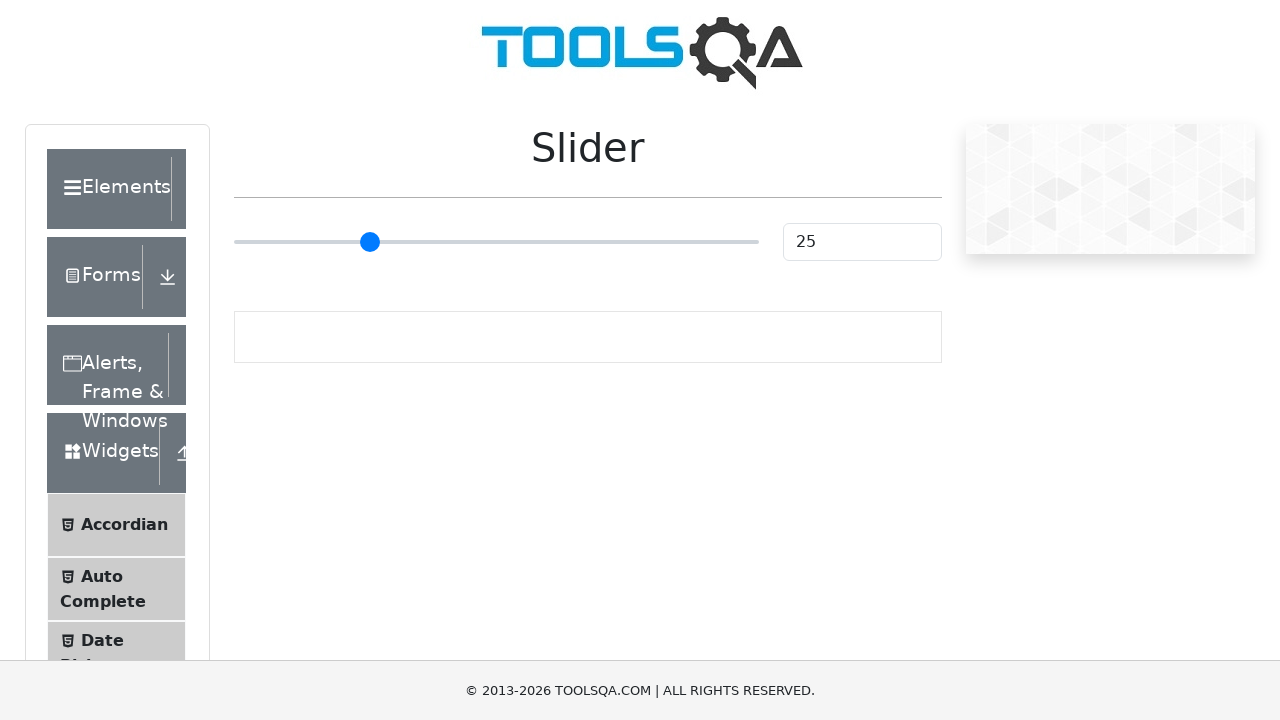

Moved mouse to center of slider at (496, 242)
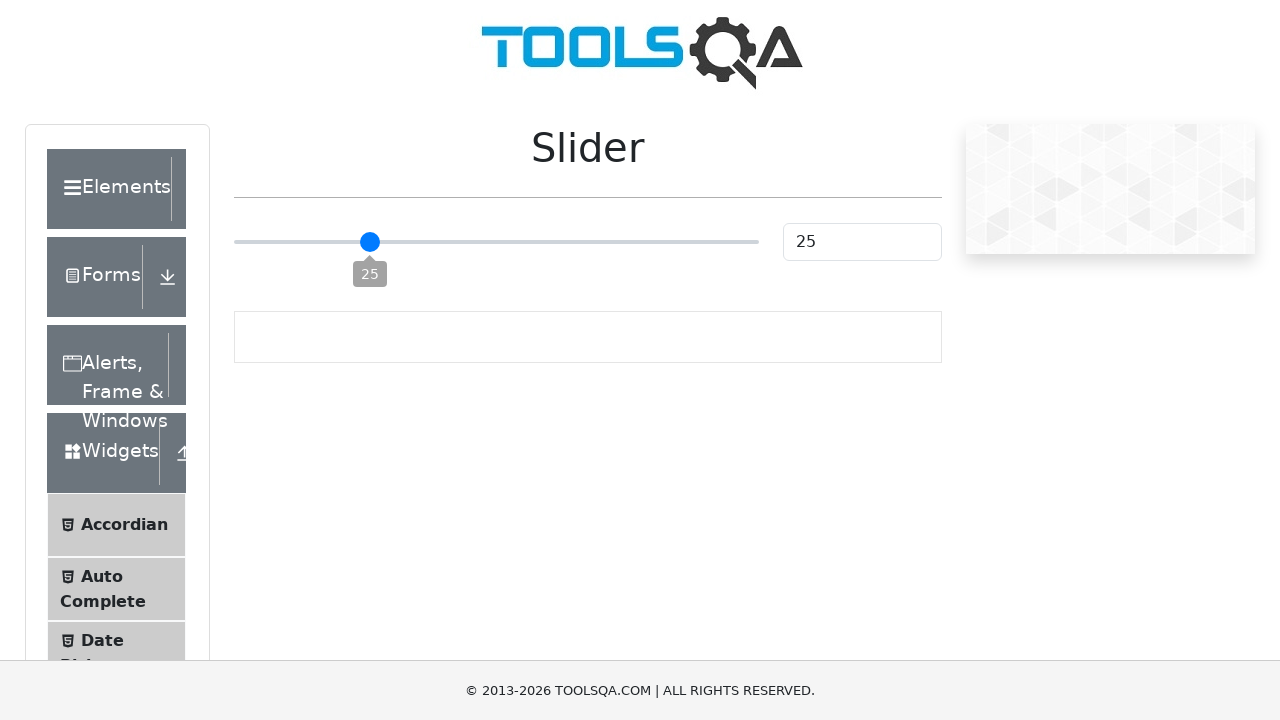

Pressed down mouse button on slider at (496, 242)
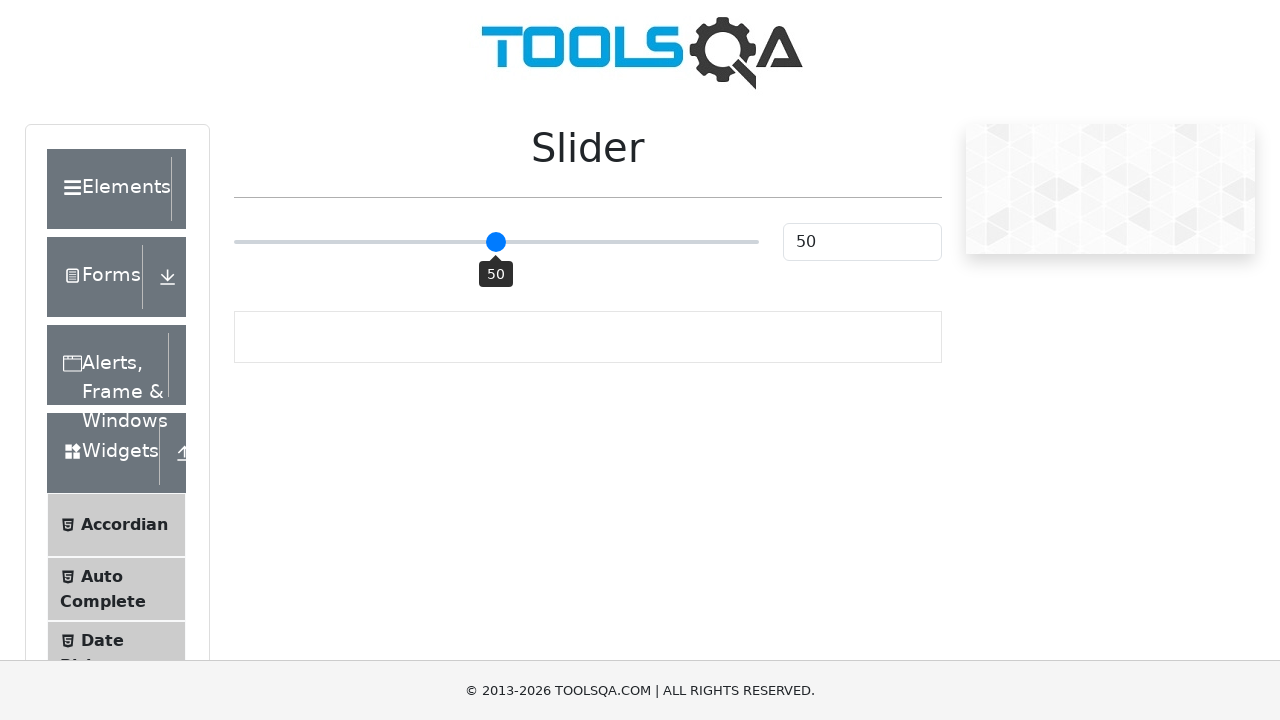

Dragged slider 20 pixels to the right at (516, 242)
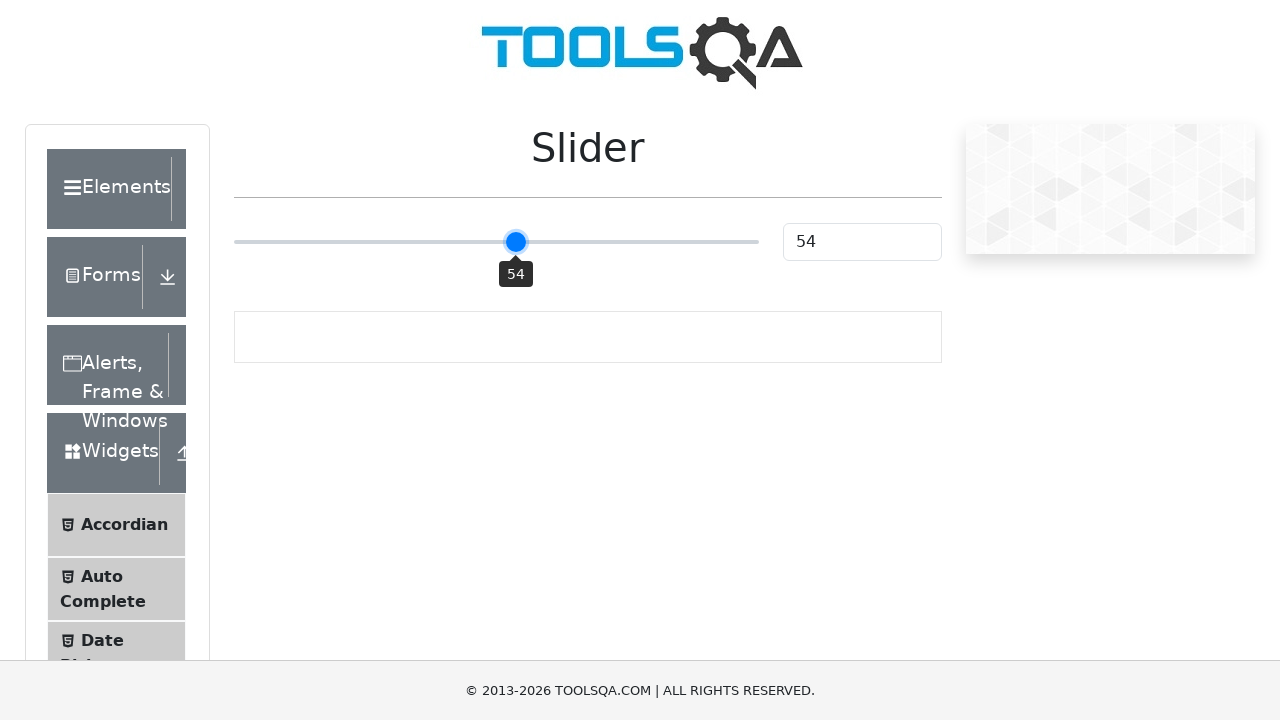

Released mouse button to complete rightward drag at (516, 242)
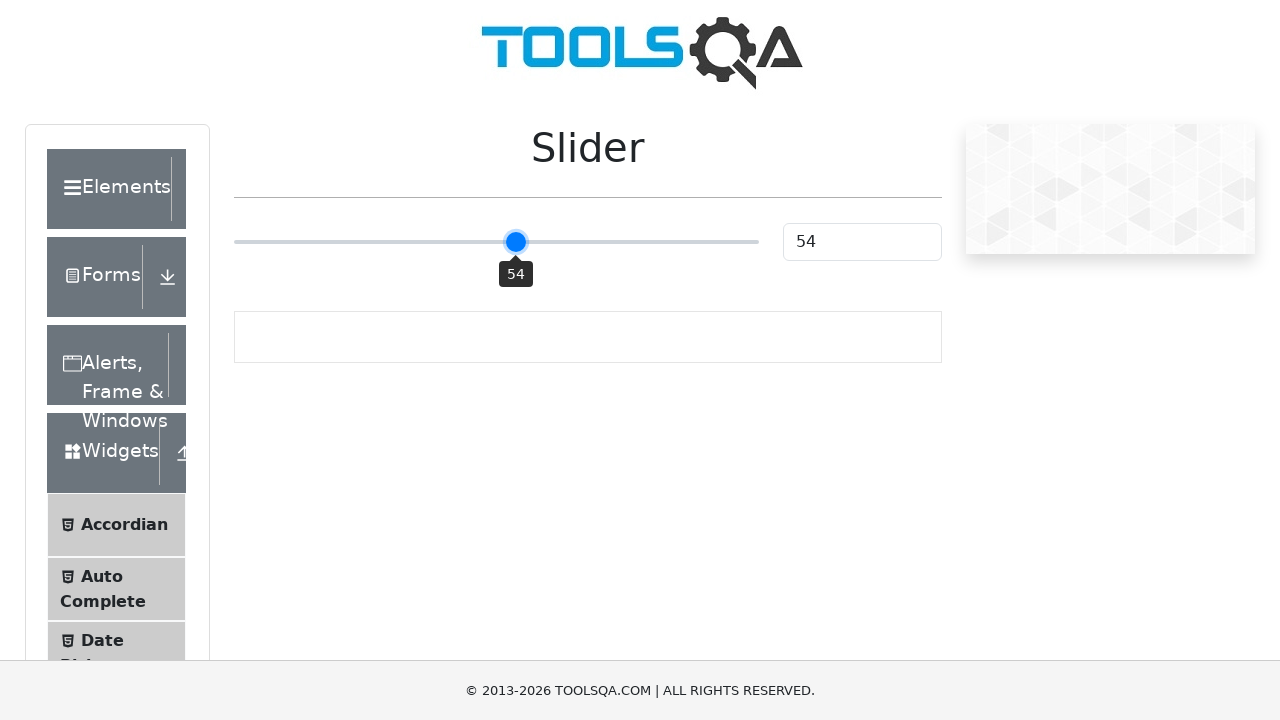

Waited 2 seconds for slider to settle after rightward drag
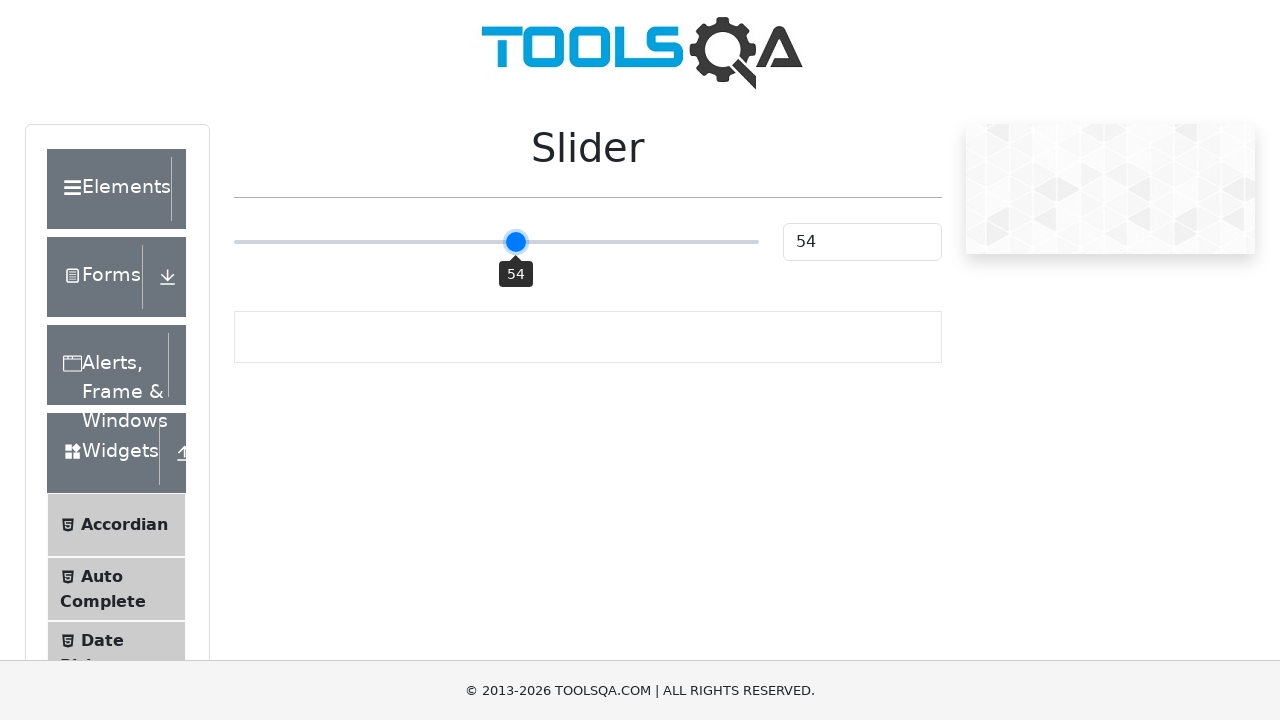

Pressed down mouse button on slider for leftward drag at (516, 242)
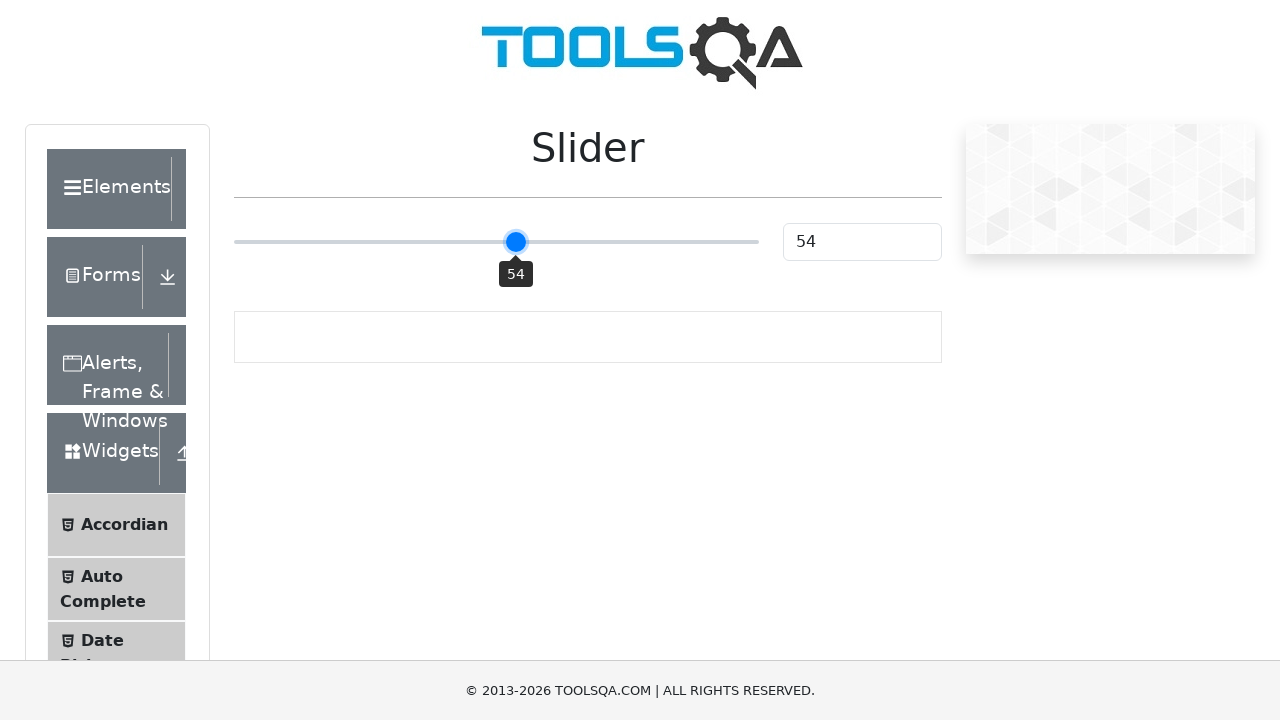

Dragged slider 40 pixels to the left at (456, 242)
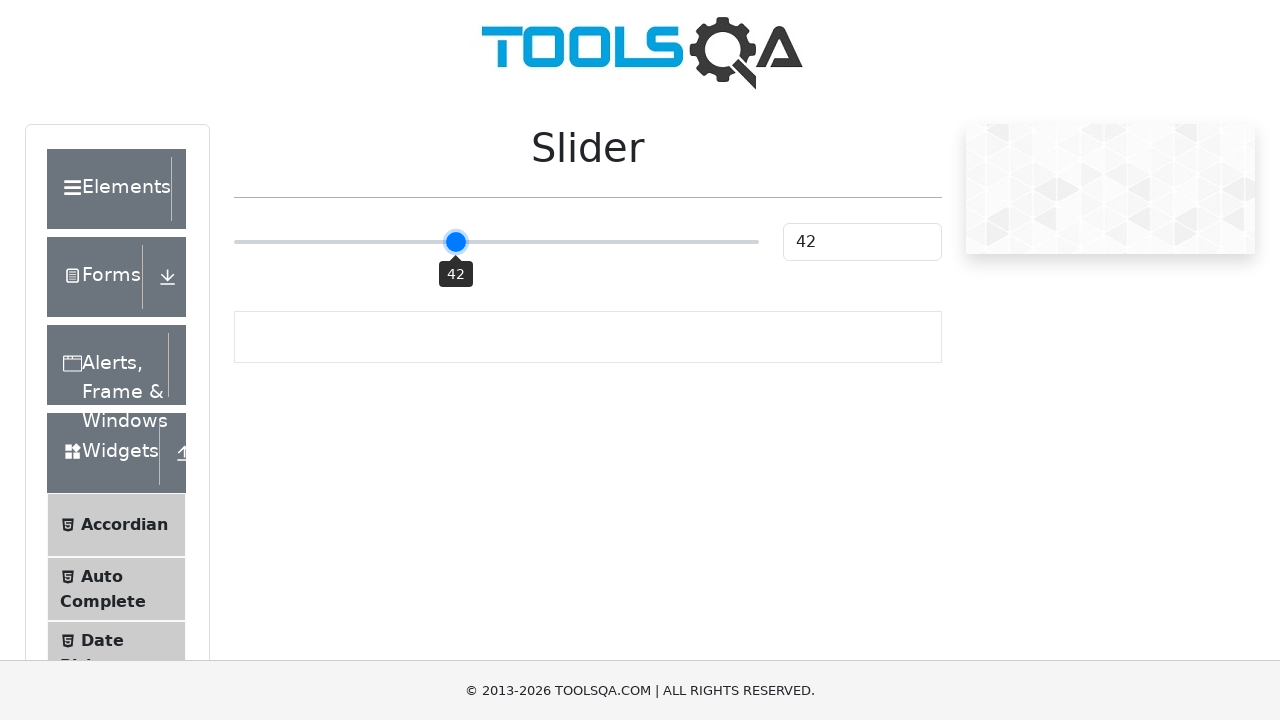

Released mouse button to complete leftward drag at (456, 242)
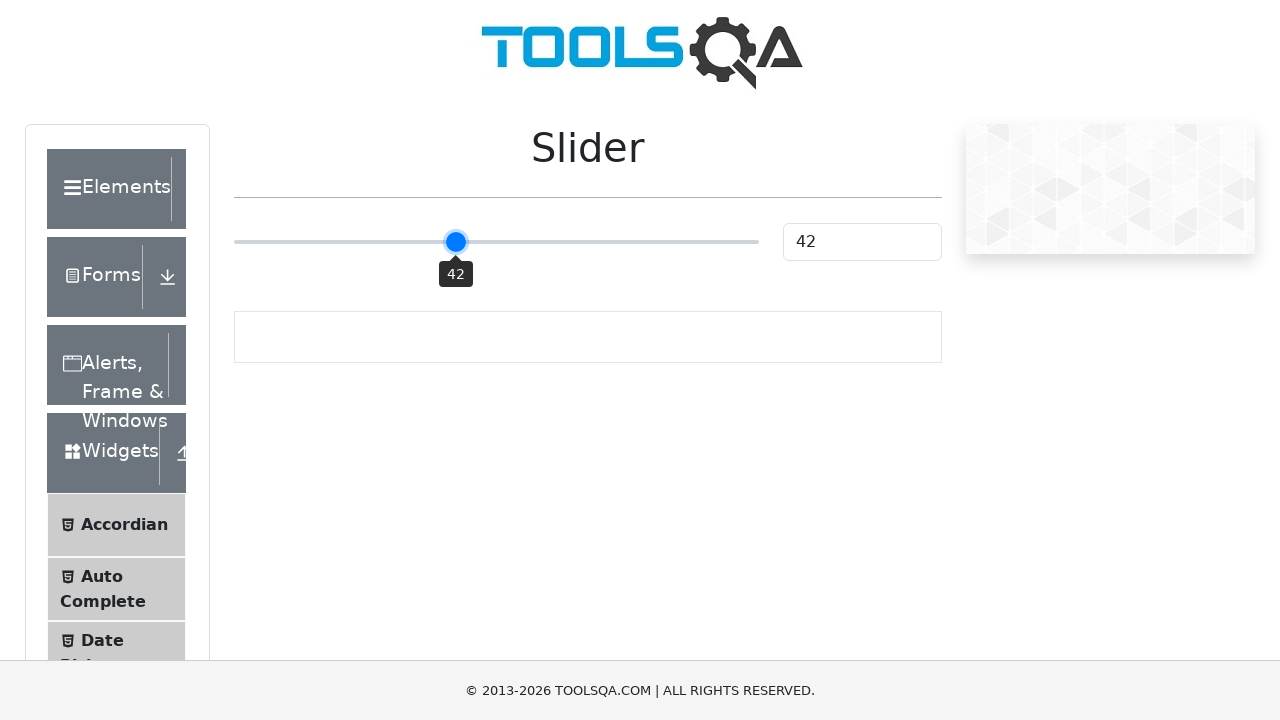

Waited 1 second for slider to settle after leftward drag
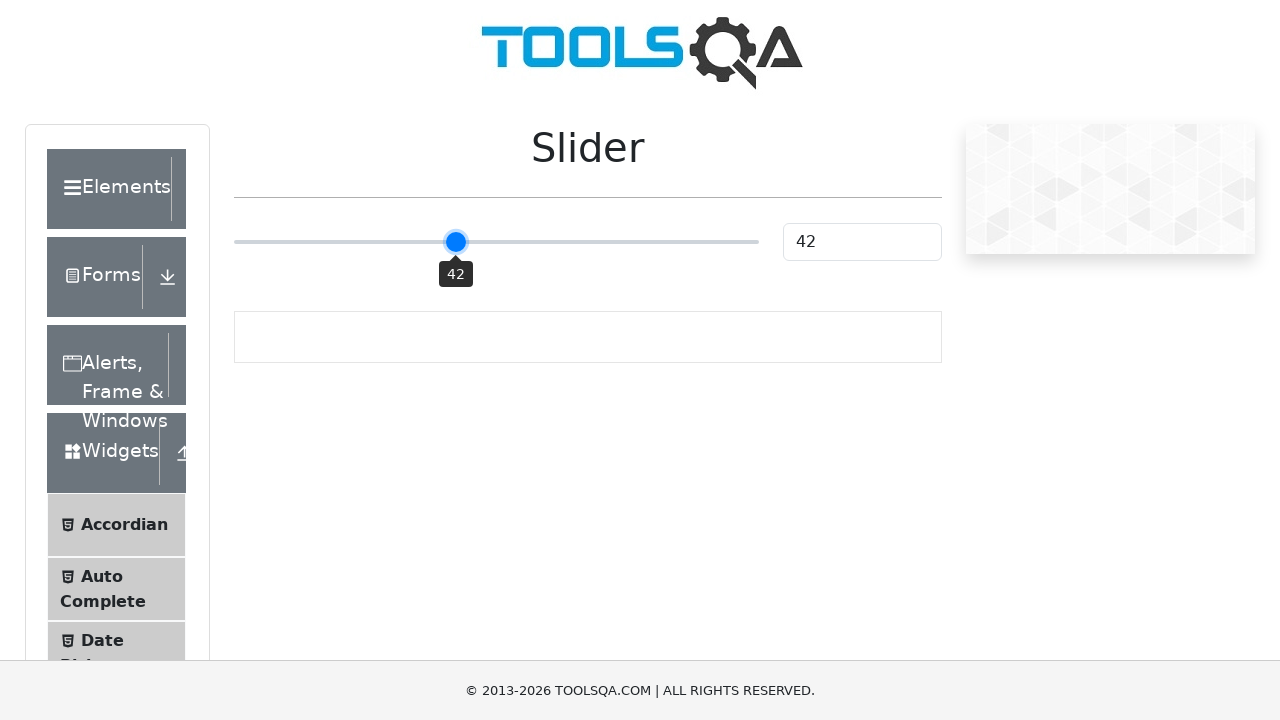

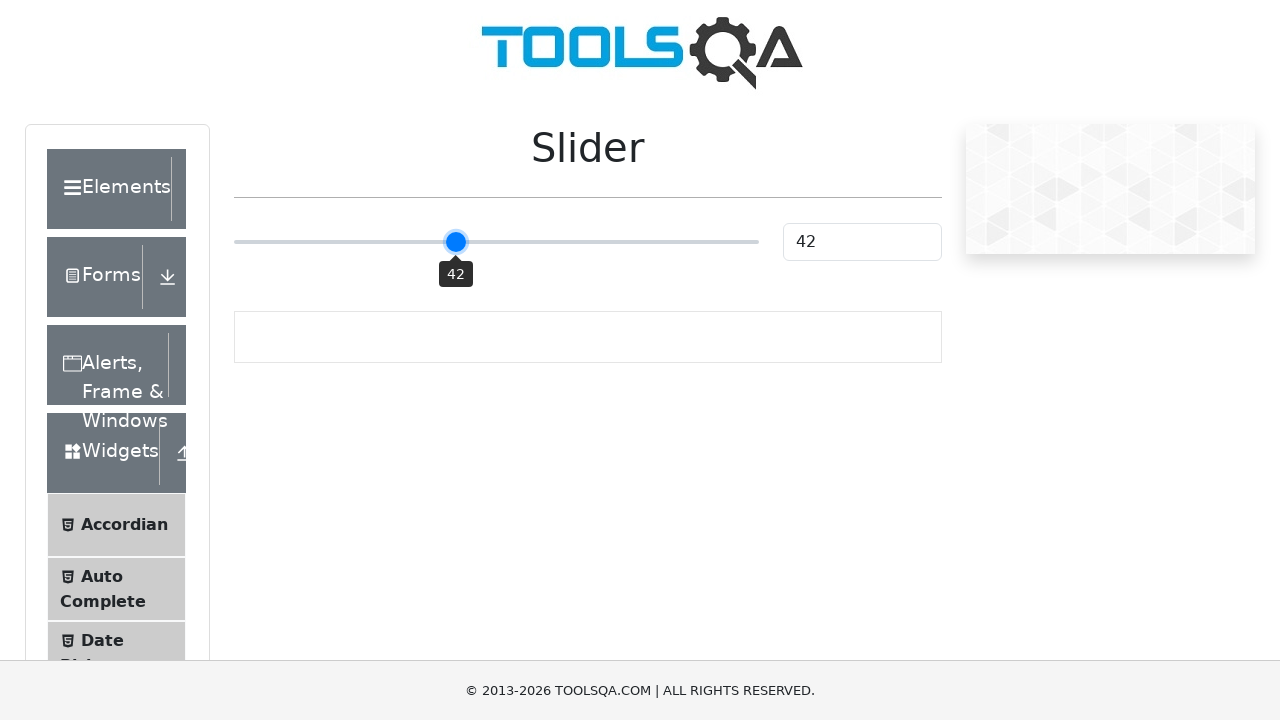